Navigates to an LMS site, clicks on "All Courses" link, and verifies that course listings are displayed on the page

Starting URL: https://alchemy.hguy.co/lms

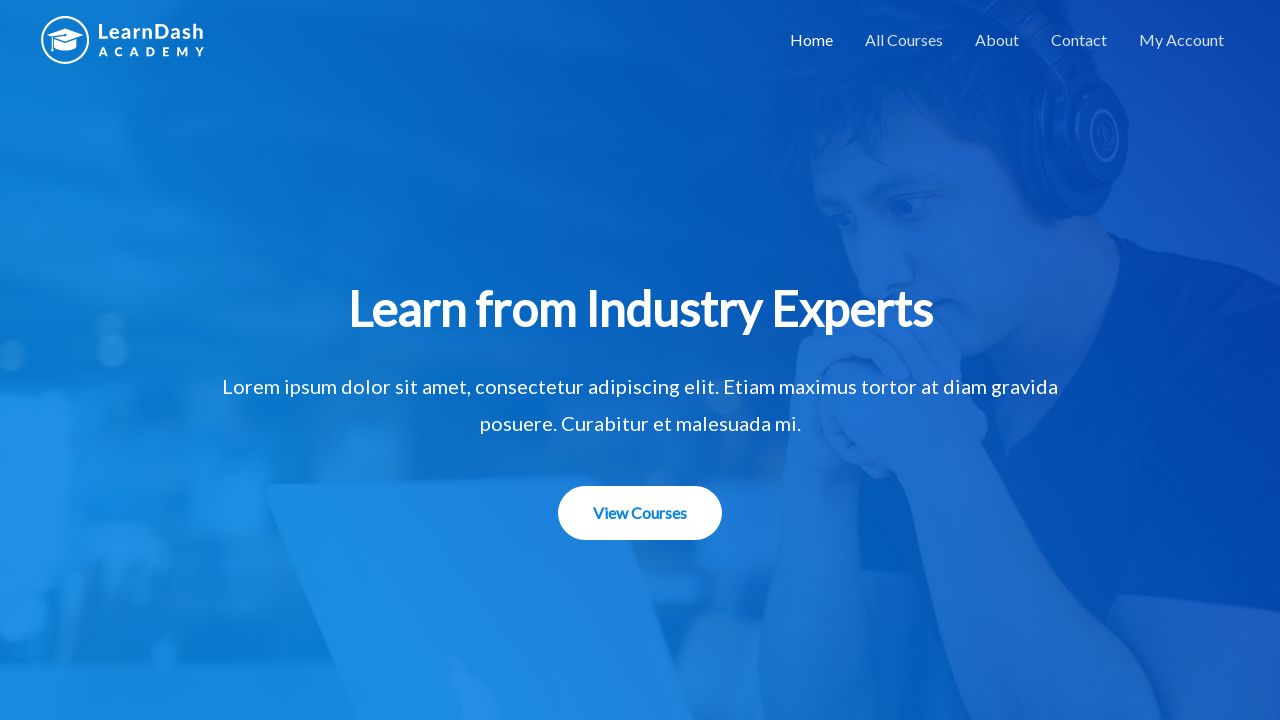

Navigated to LMS site at https://alchemy.hguy.co/lms
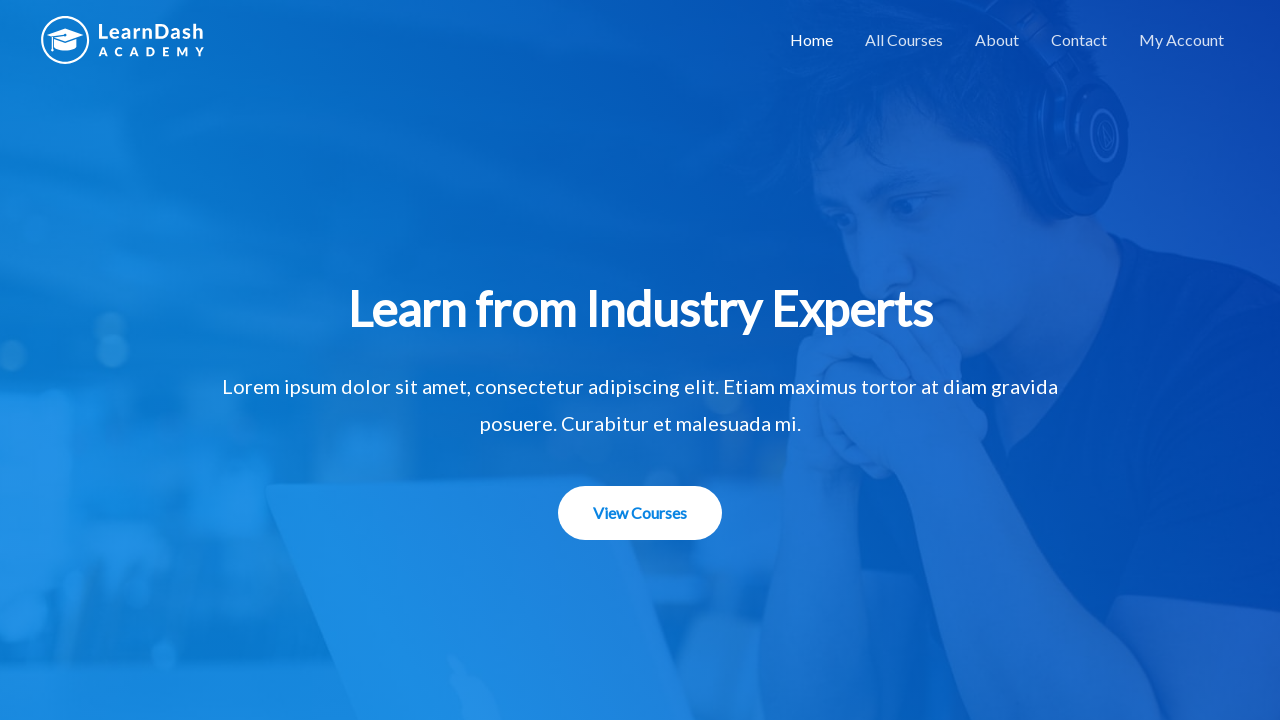

Clicked on 'All Courses' link at (904, 40) on text='All Courses'
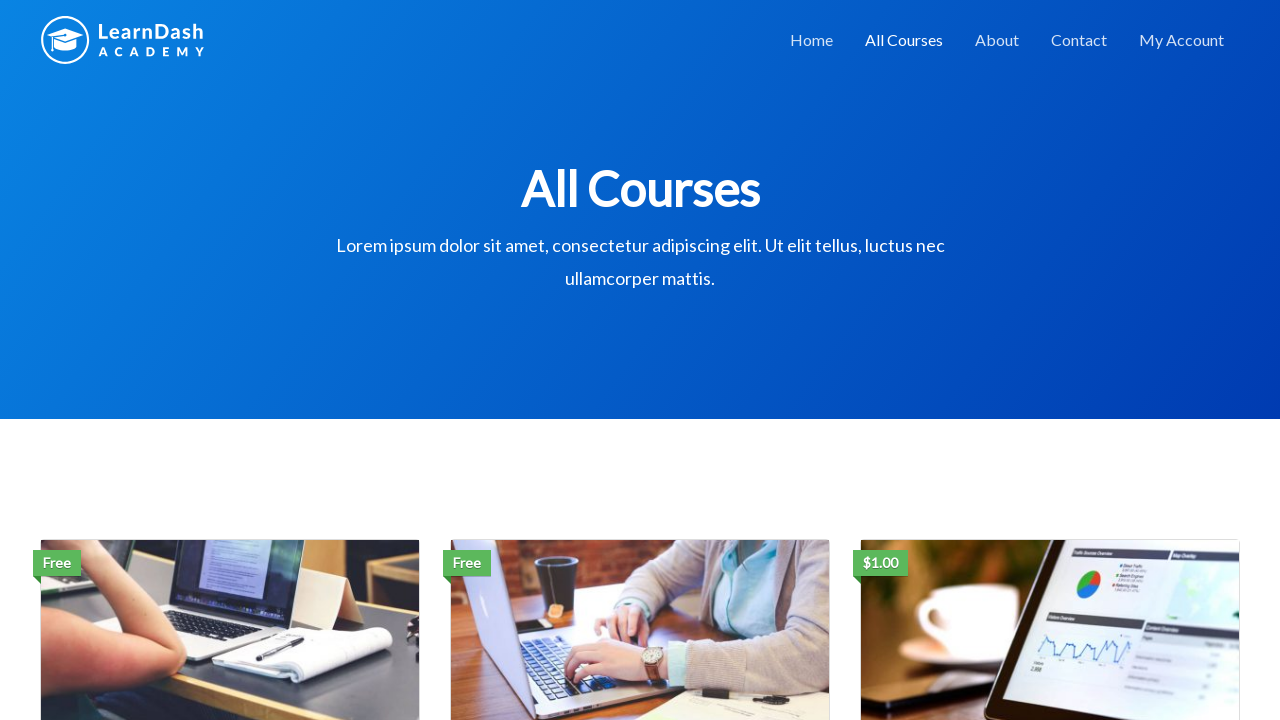

Course listings loaded - course title elements are visible
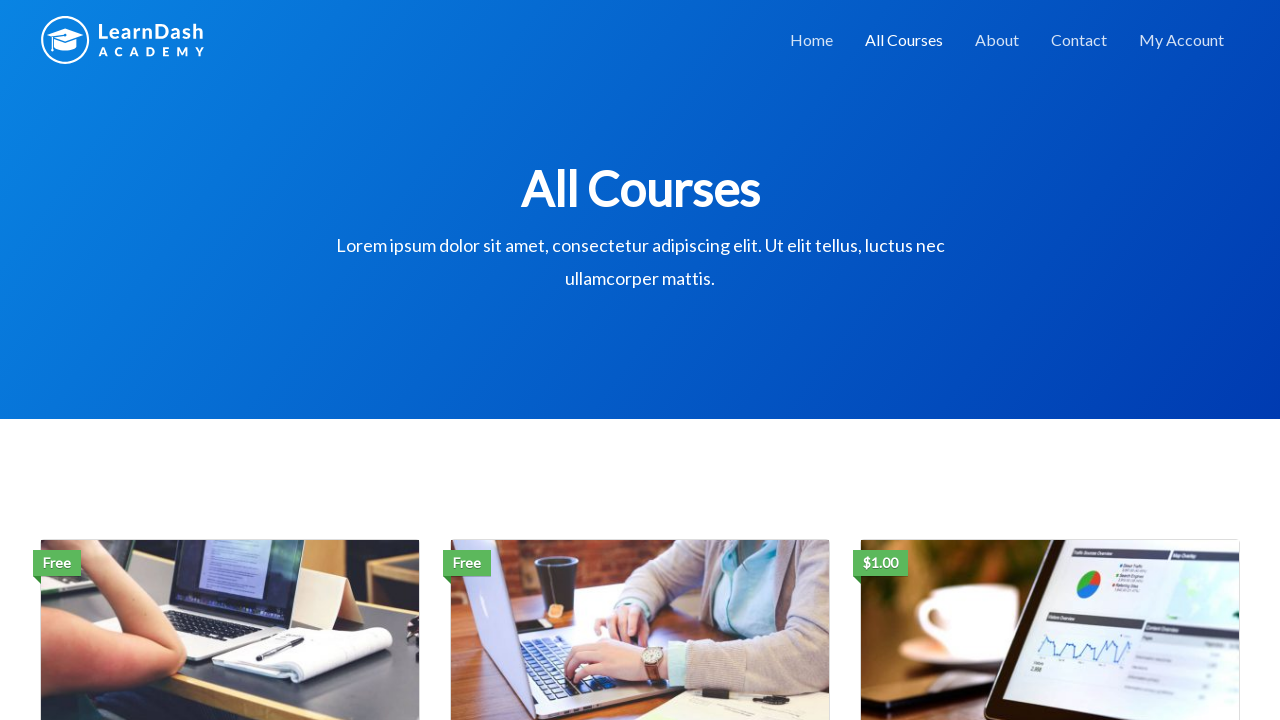

Verified that 3 course listings are displayed on the page
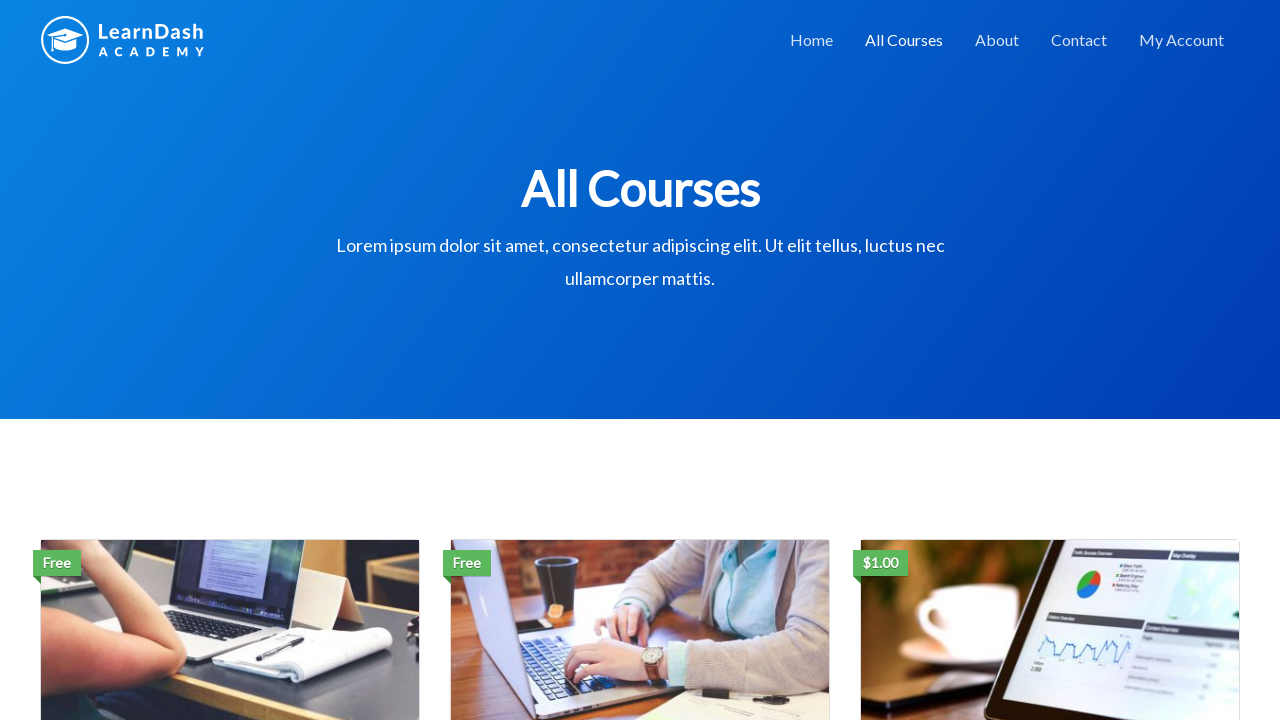

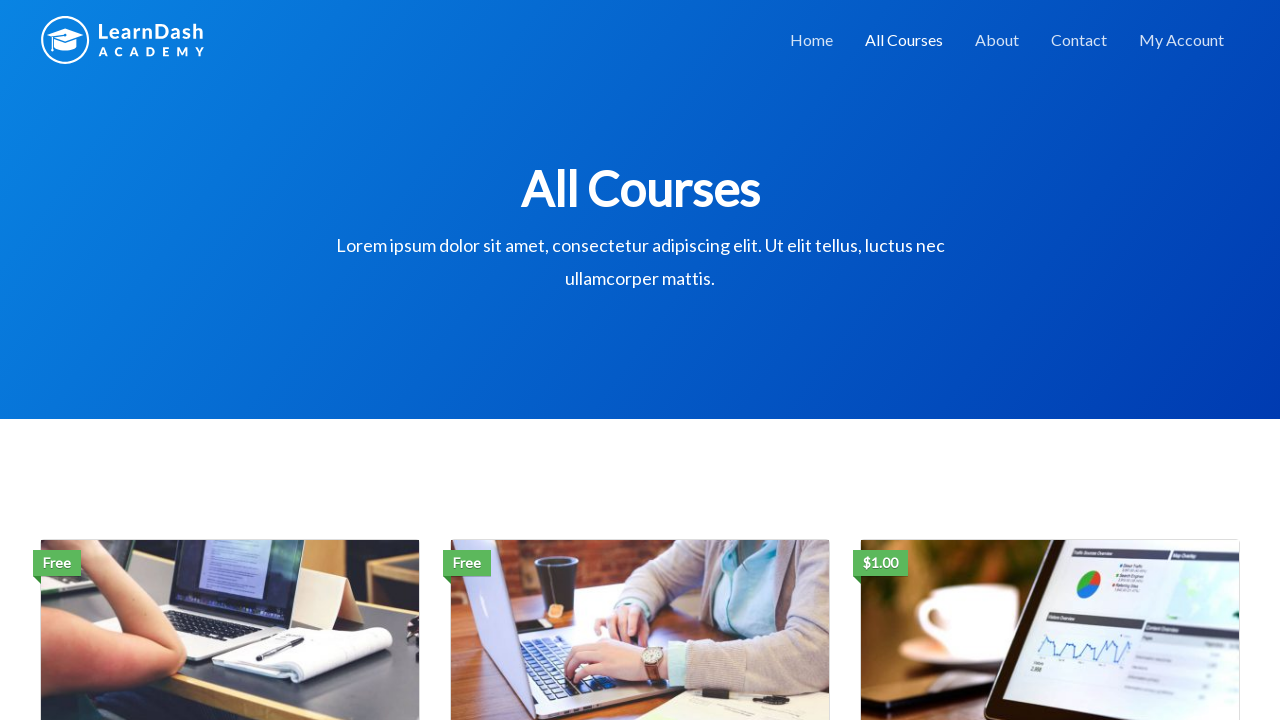